Tests dropdown selection functionality by selecting options using different methods (index, visible text, and value)

Starting URL: https://demoqa.com/select-menu

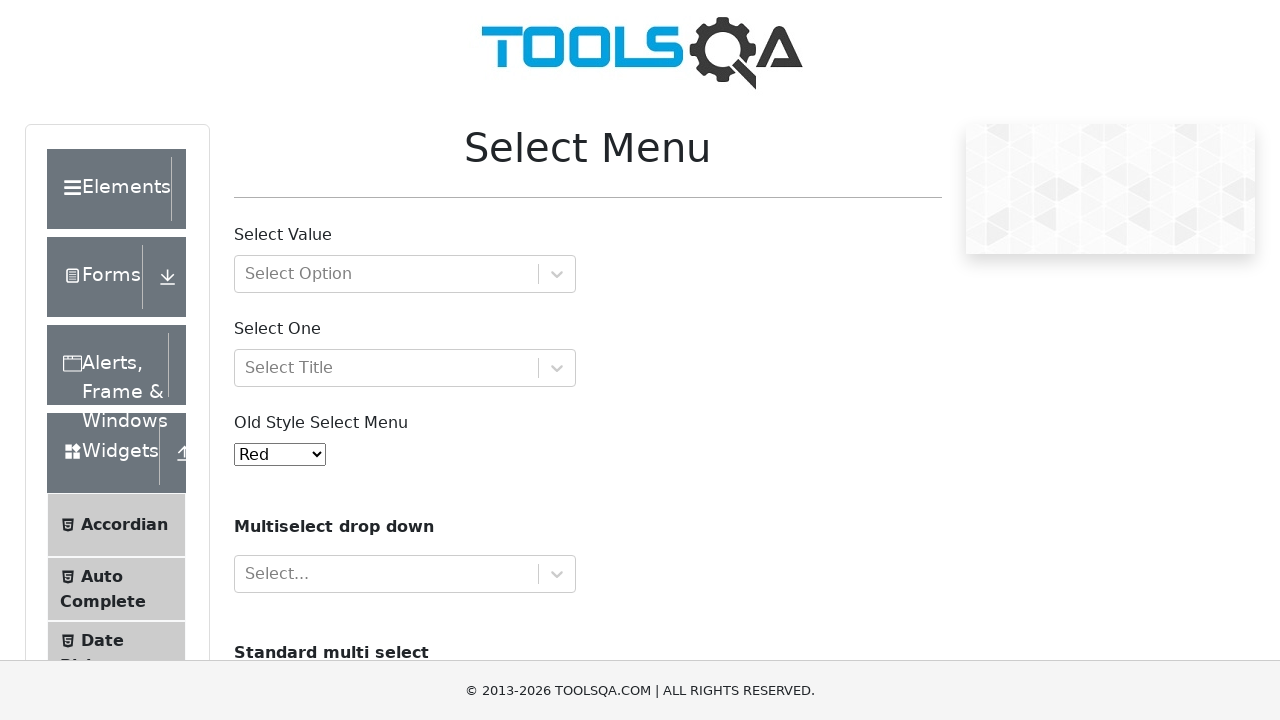

Located old style select dropdown element
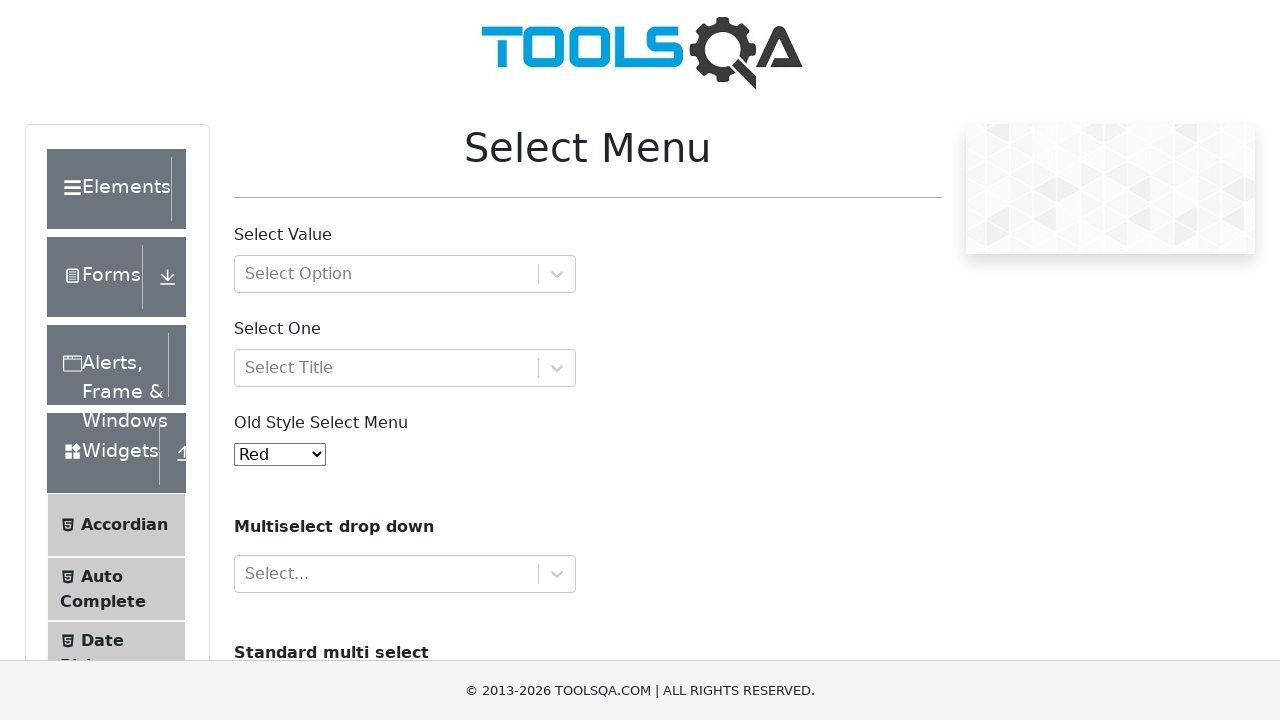

Selected dropdown option by index 7 on select#oldSelectMenu
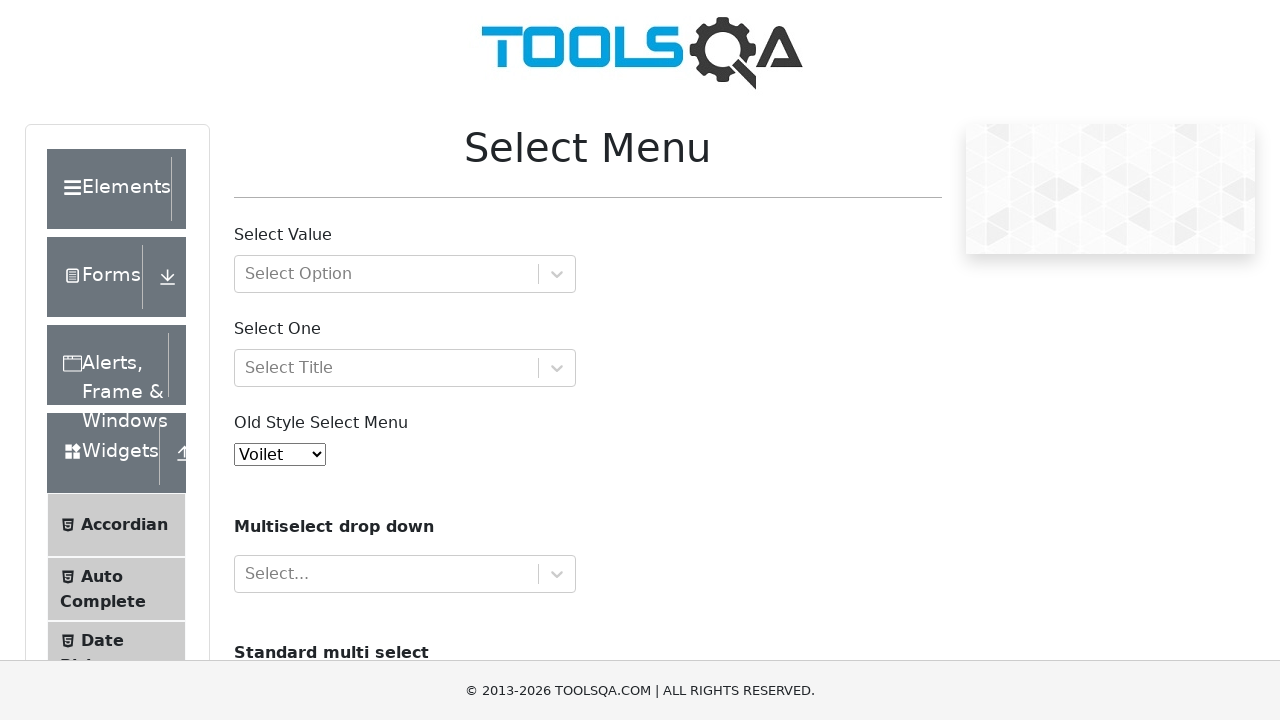

Selected dropdown option by visible text 'Purple' on select#oldSelectMenu
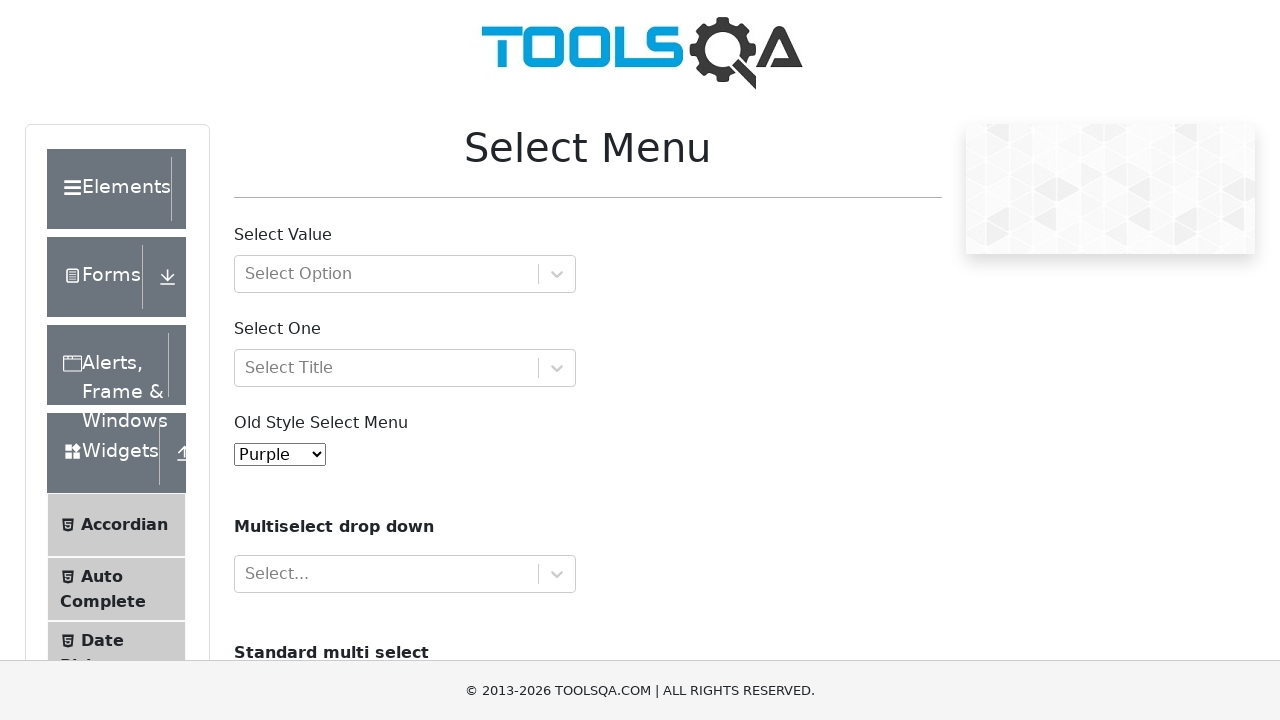

Selected dropdown option by value '3' on select#oldSelectMenu
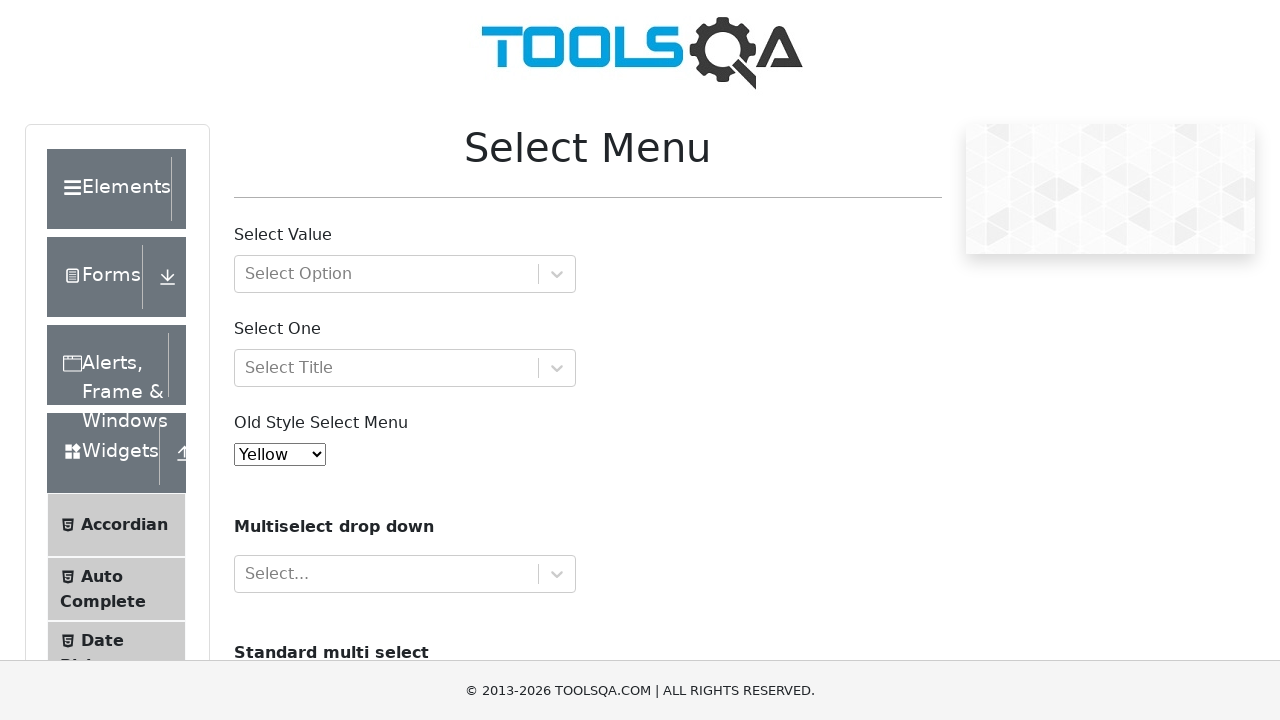

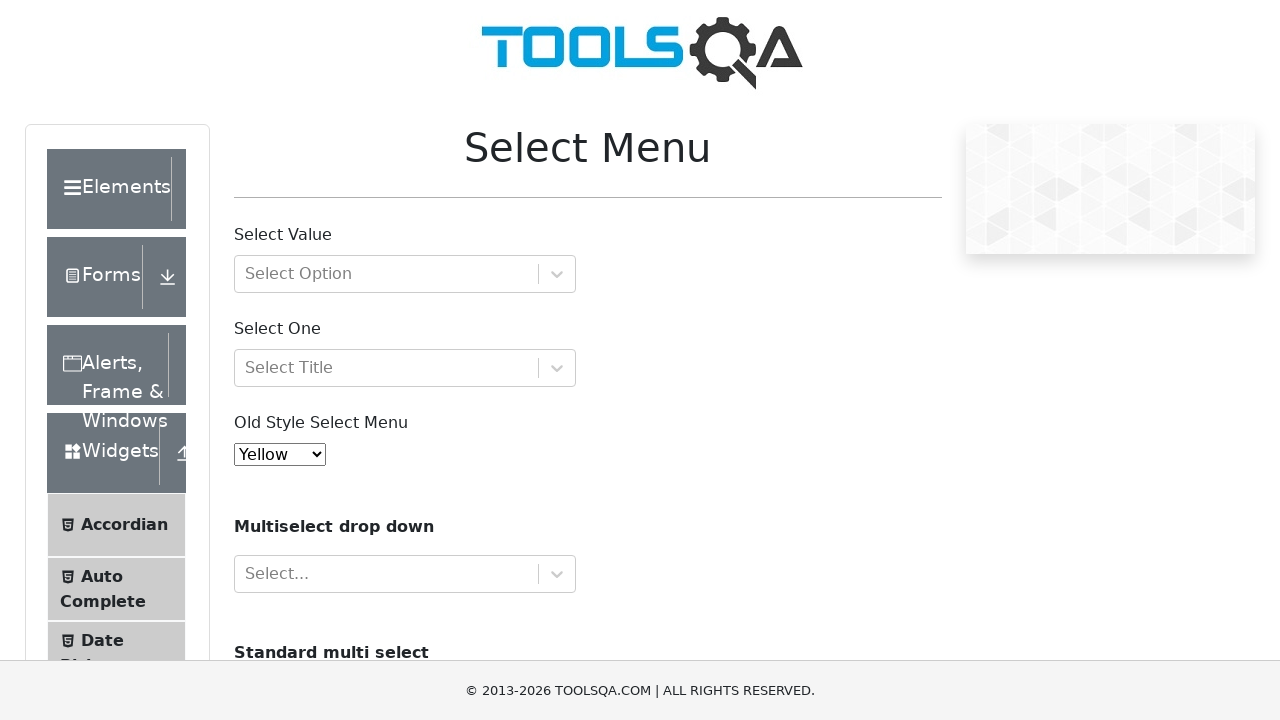